Navigates to Rahul Shetty Academy website and verifies the page loads by checking the title and URL are accessible.

Starting URL: https://rahulshettyacademy.com/

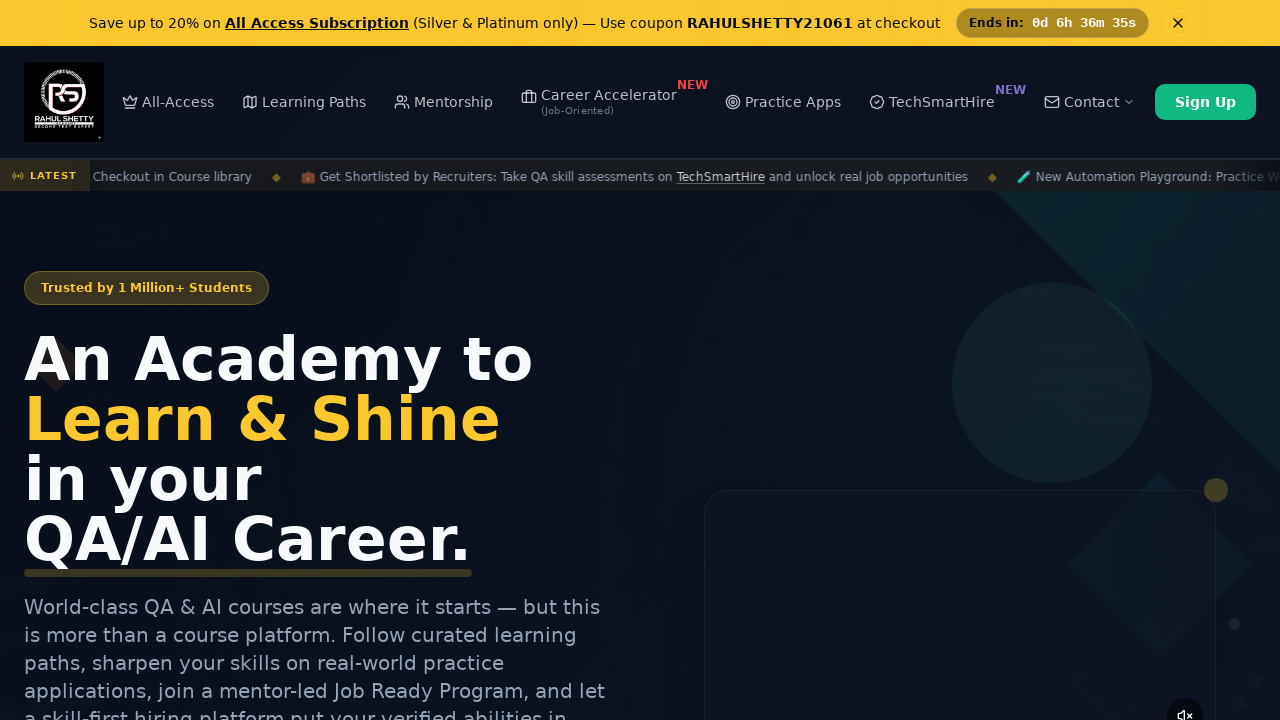

Waited for page DOM to load
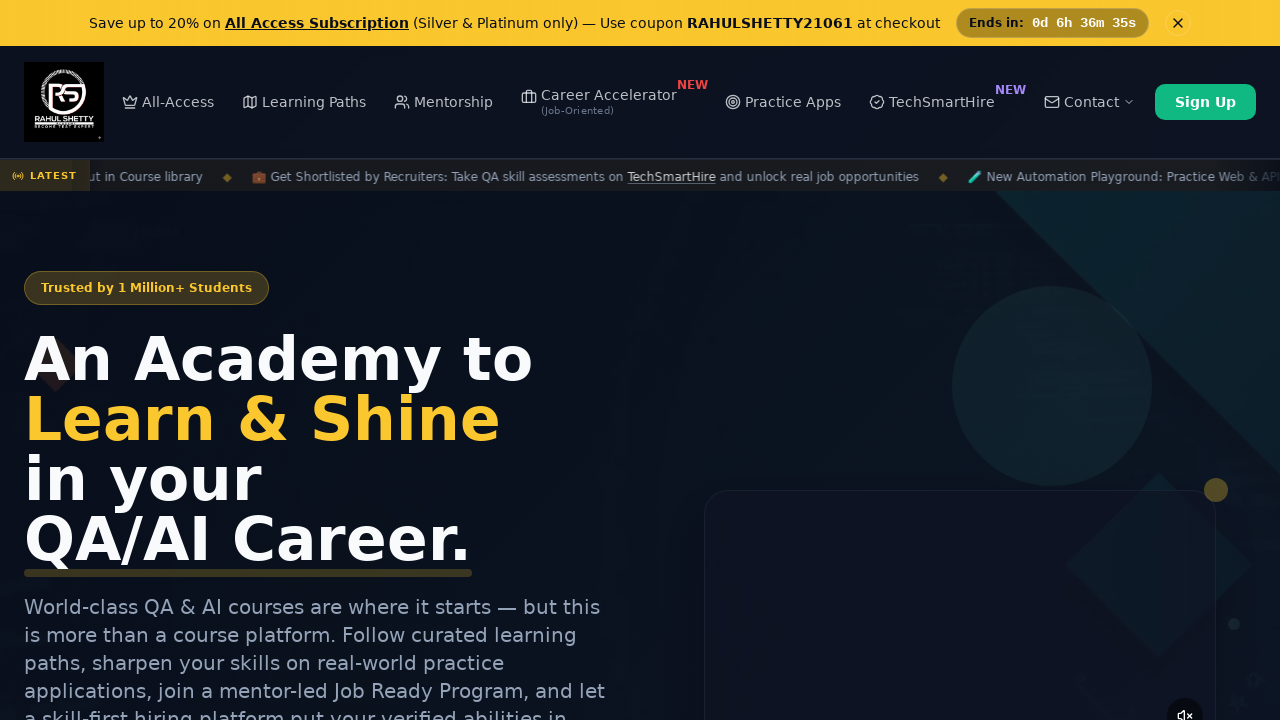

Verified page title is present
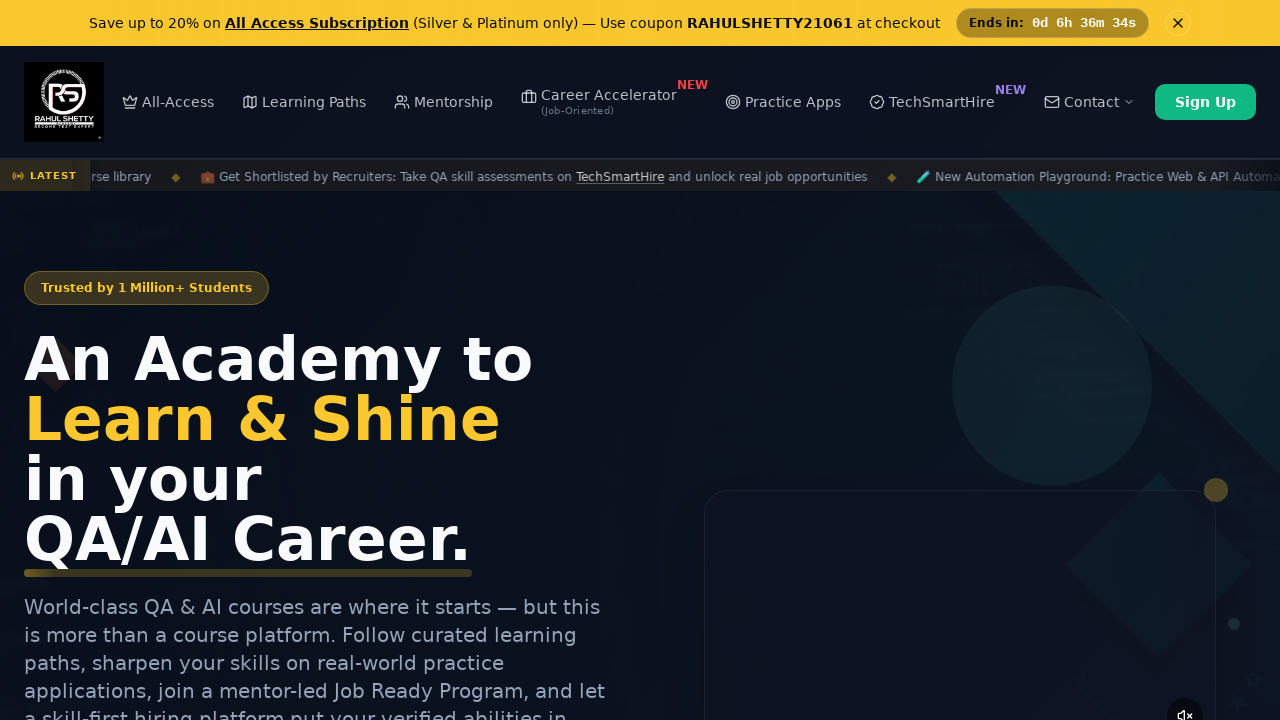

Verified URL is https://rahulshettyacademy.com/
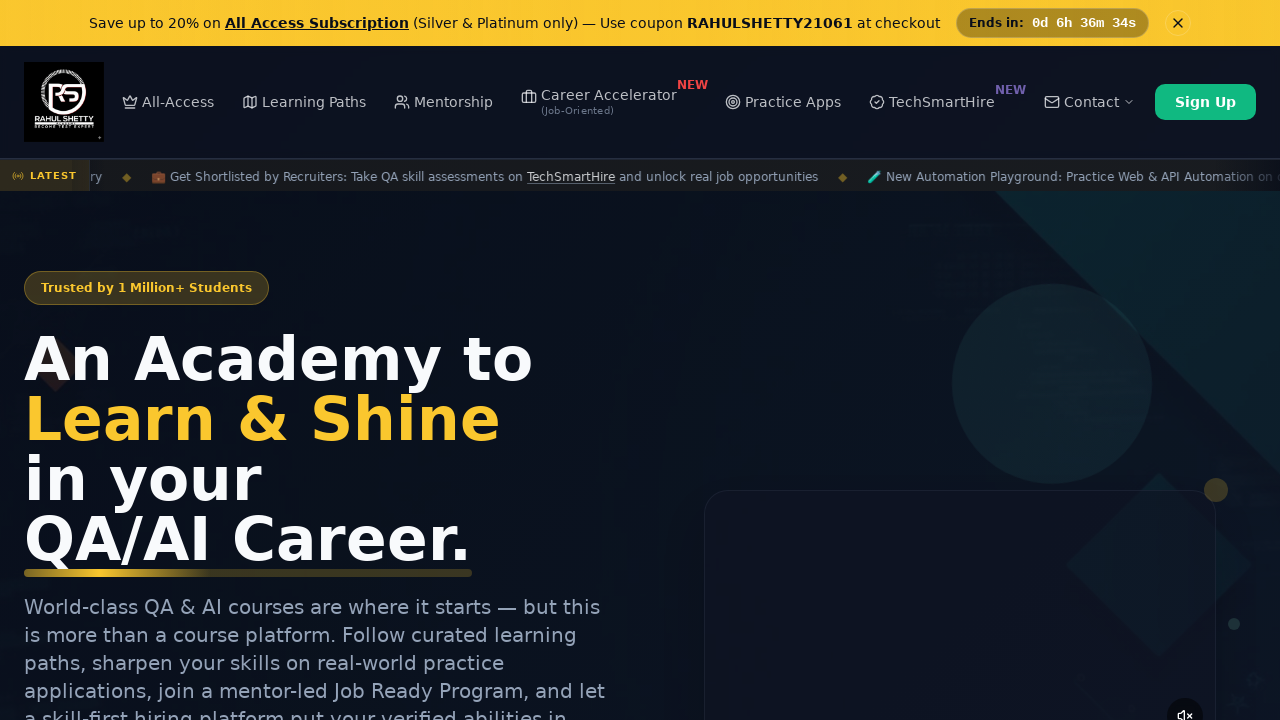

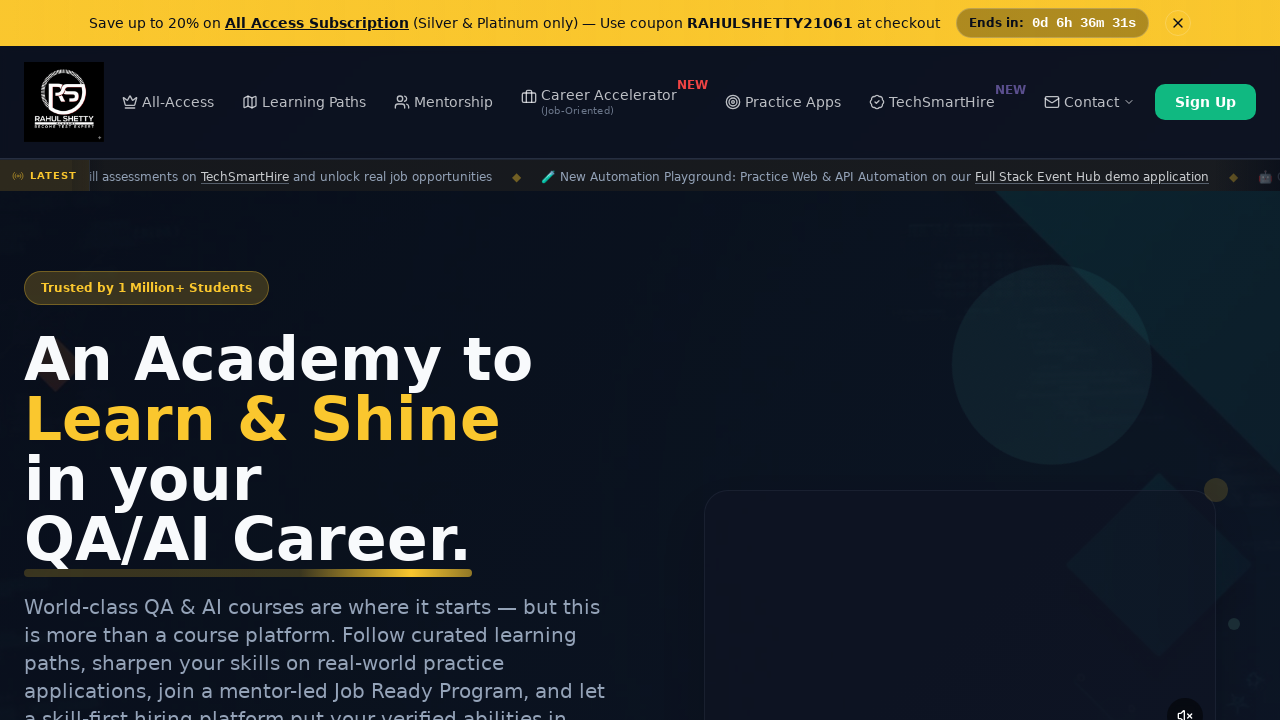